Tests checkbox functionality on the actions page by clicking checkboxes and verifying the result message

Starting URL: https://kristinek.github.io/site/examples/actions

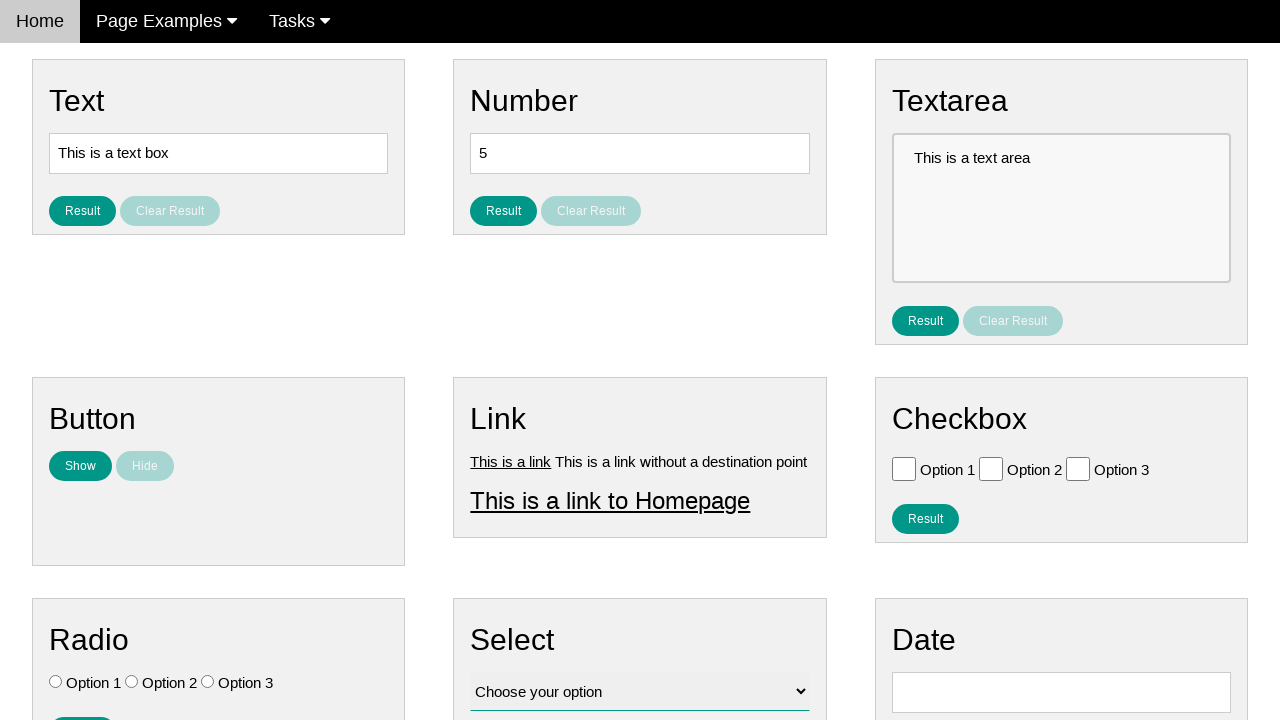

Clicked checkbox for Option 1 at (904, 468) on [value='Option 1']
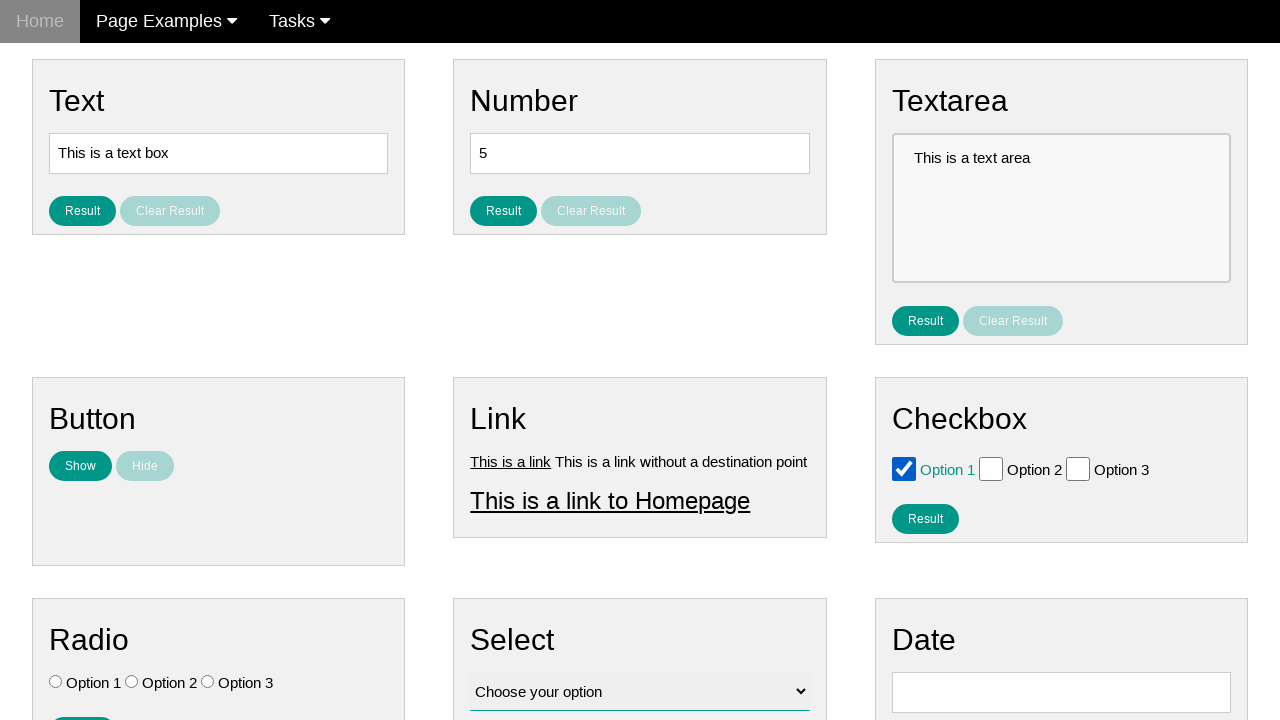

Clicked checkbox for Option 2 at (991, 468) on [value='Option 2']
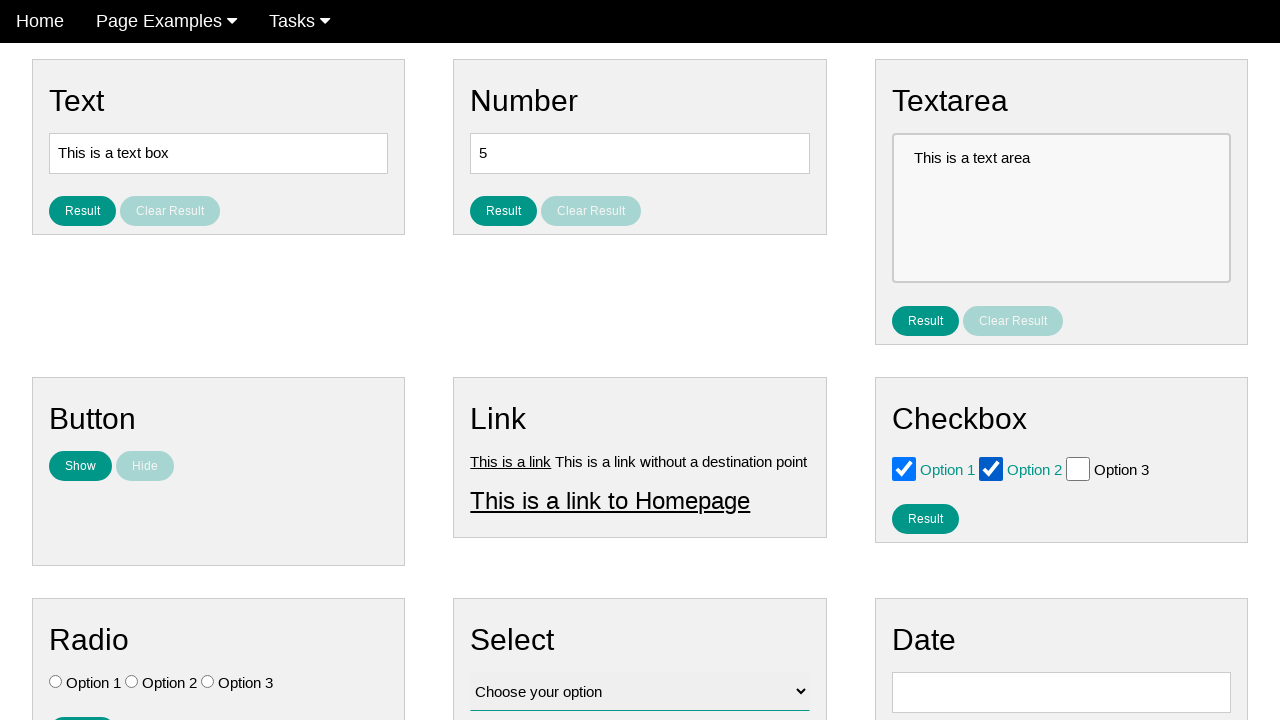

Clicked the result checkbox button at (925, 518) on #result_button_checkbox
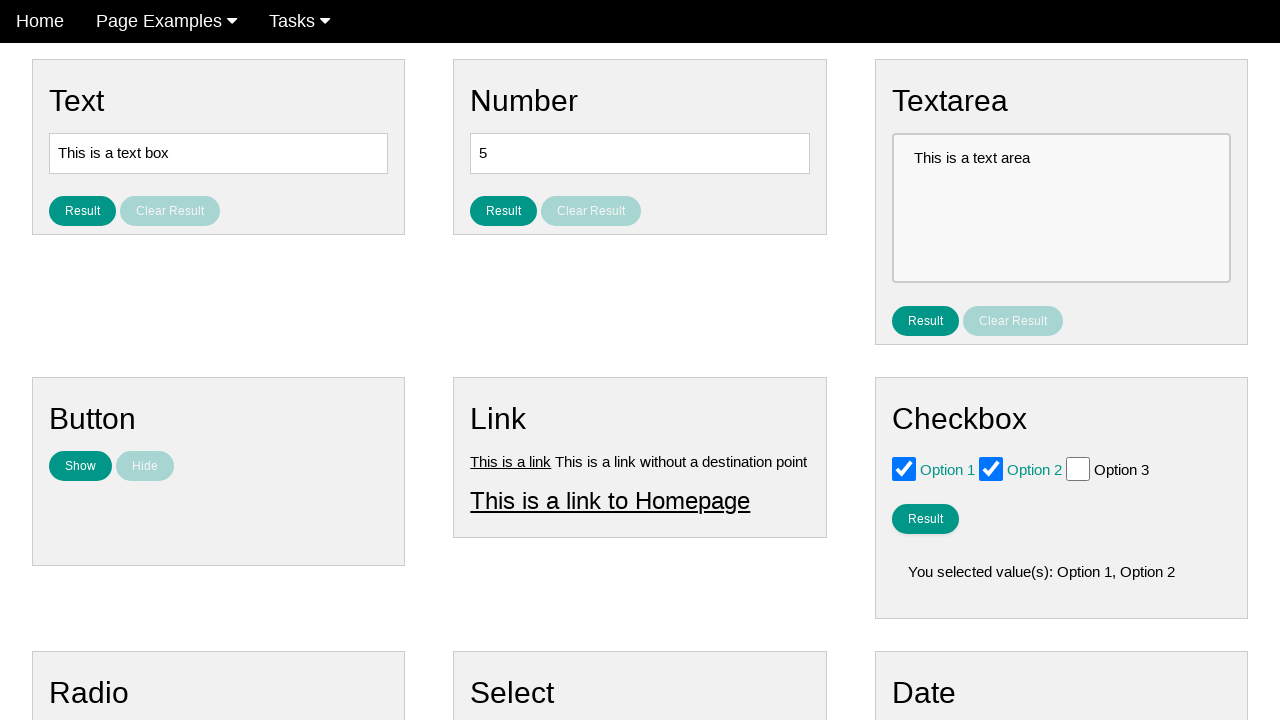

Verified the result message is displayed
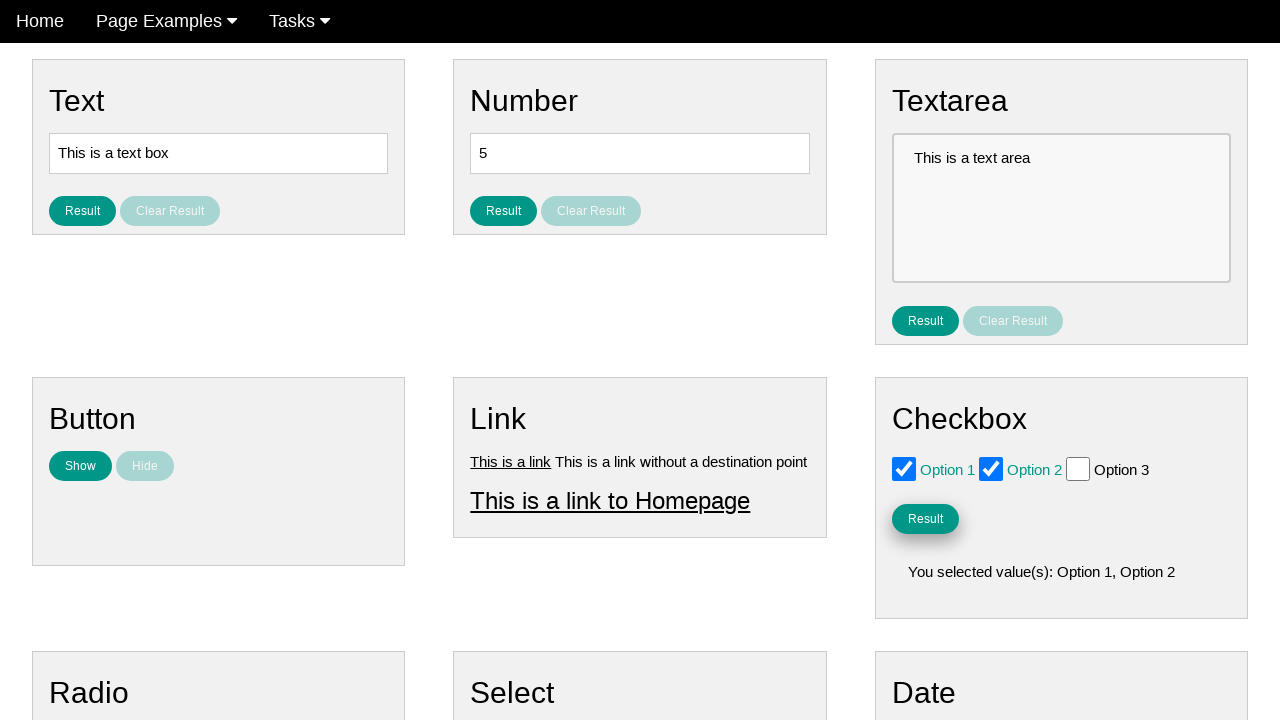

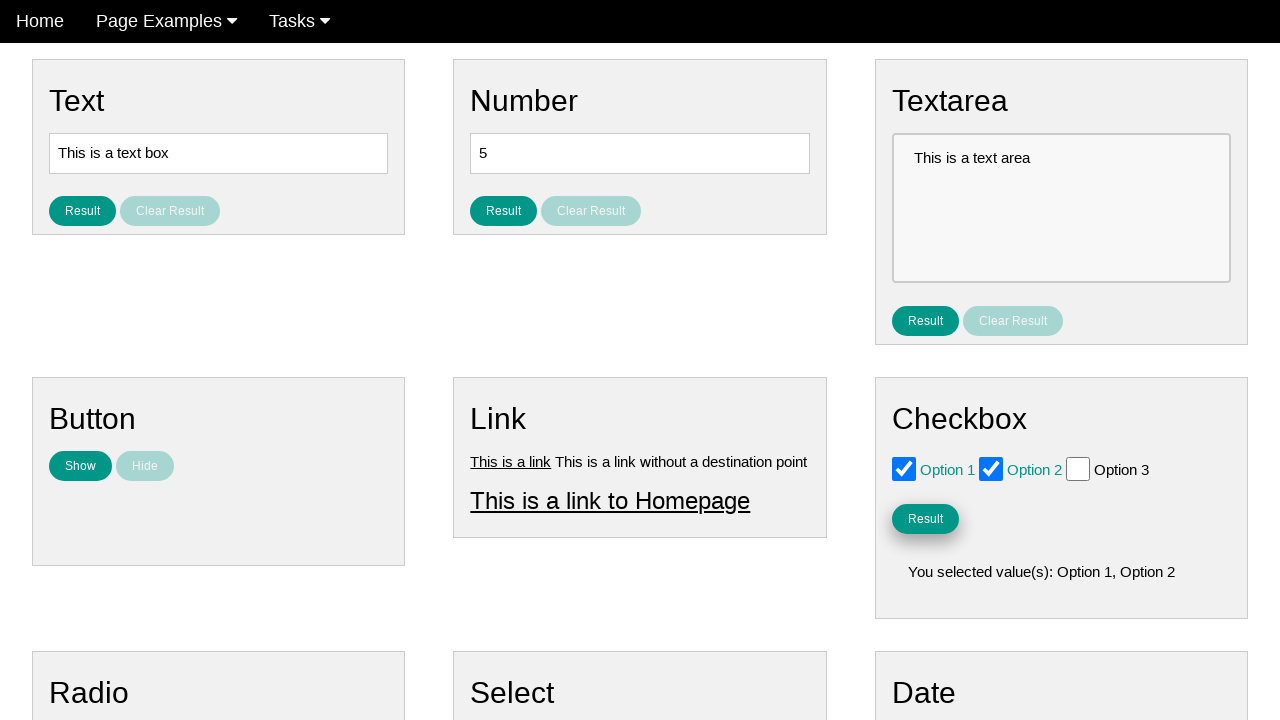